Tests Jenkins documentation navigation by clicking through Documentation, Installing Jenkins, and Windows links

Starting URL: https://www.jenkins.io/

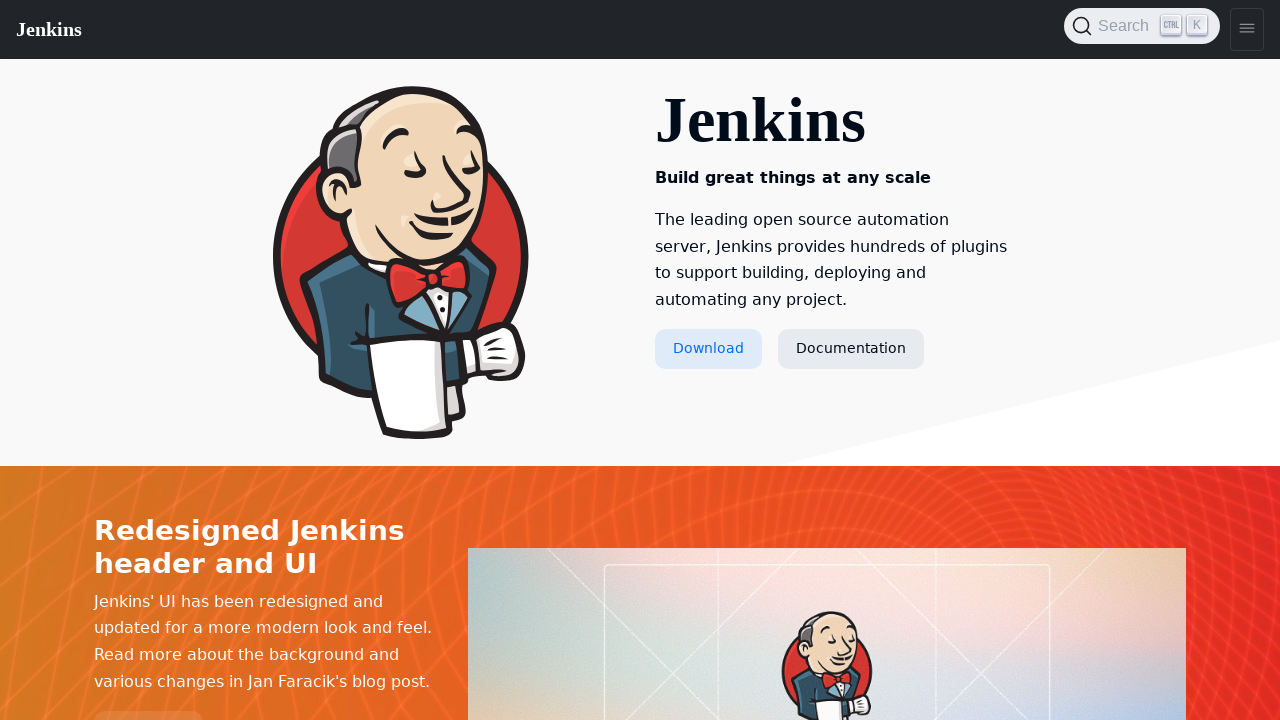

Clicked Documentation link at (851, 349) on text=Documentation
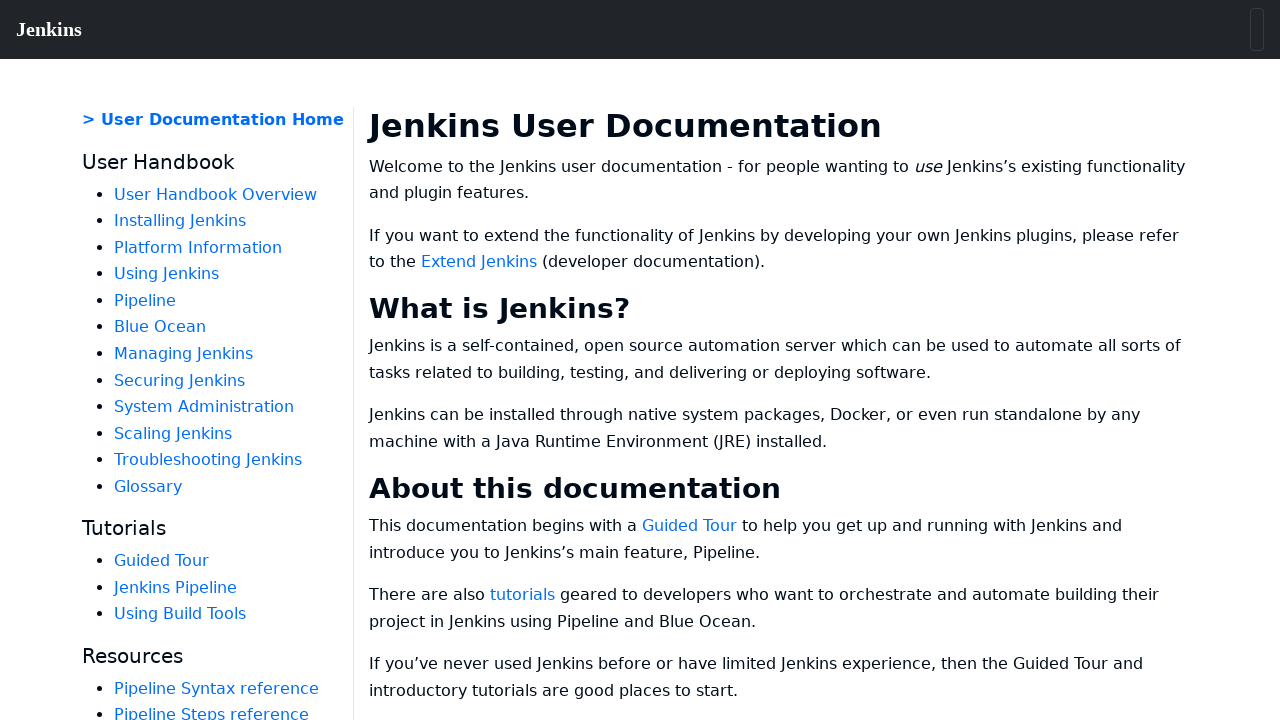

Clicked Installing Jenkins link at (180, 221) on text=Installing Jenkins
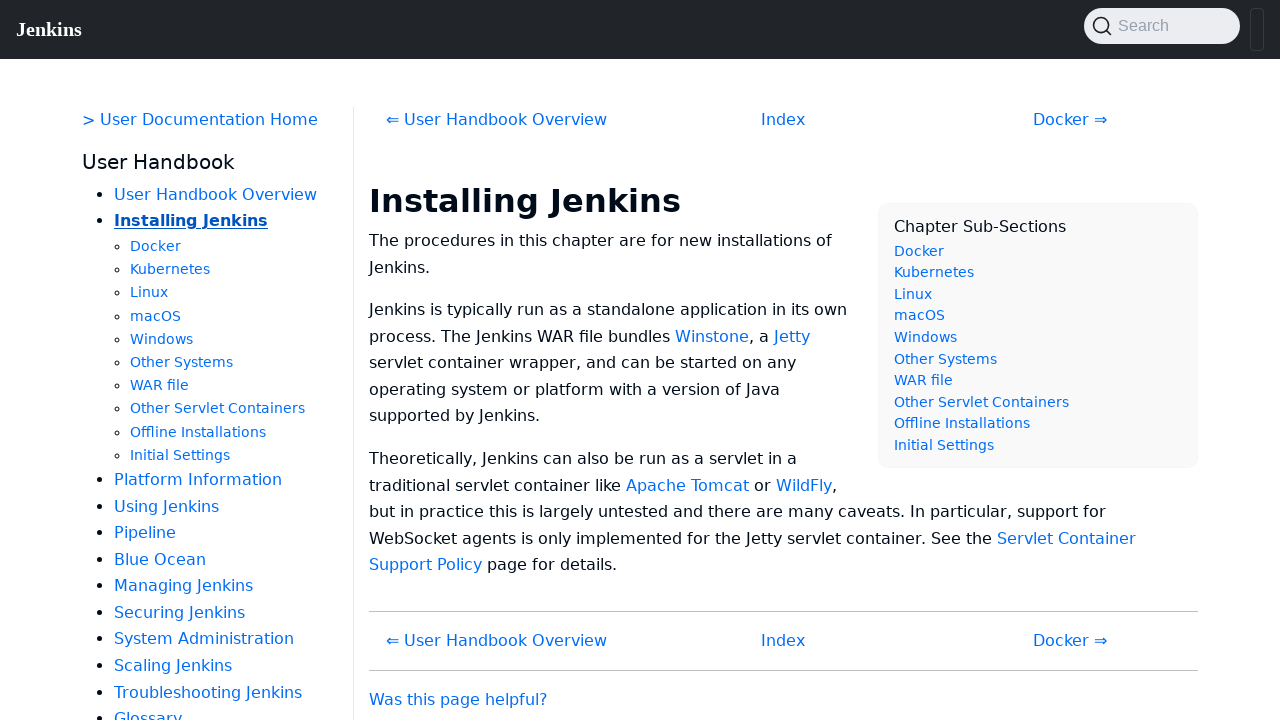

Clicked Windows link at (162, 339) on text=Windows
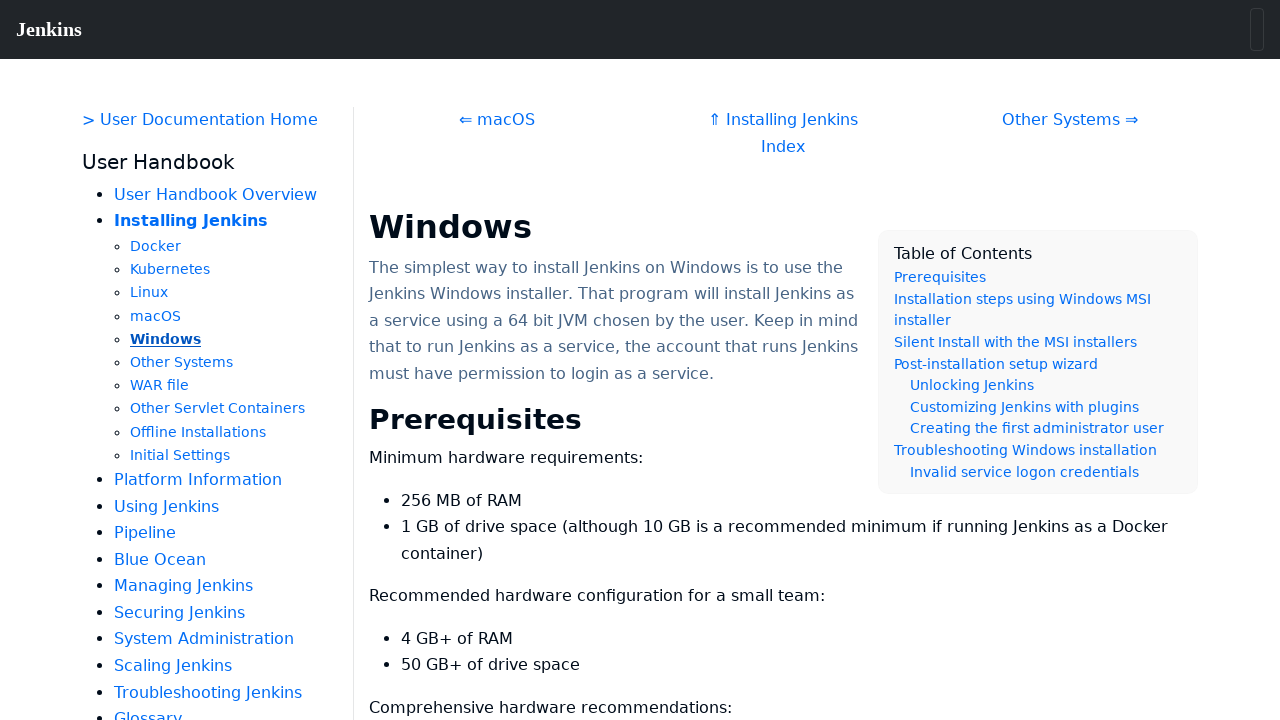

Content loaded on Windows installation page
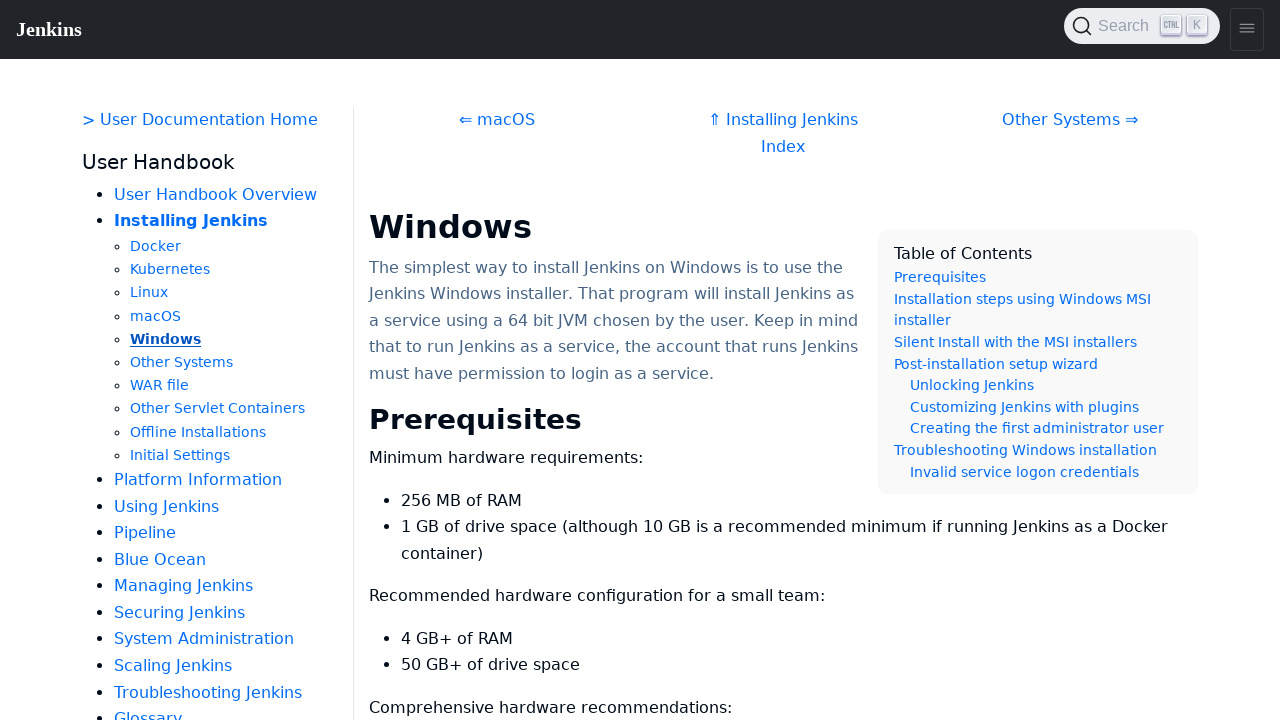

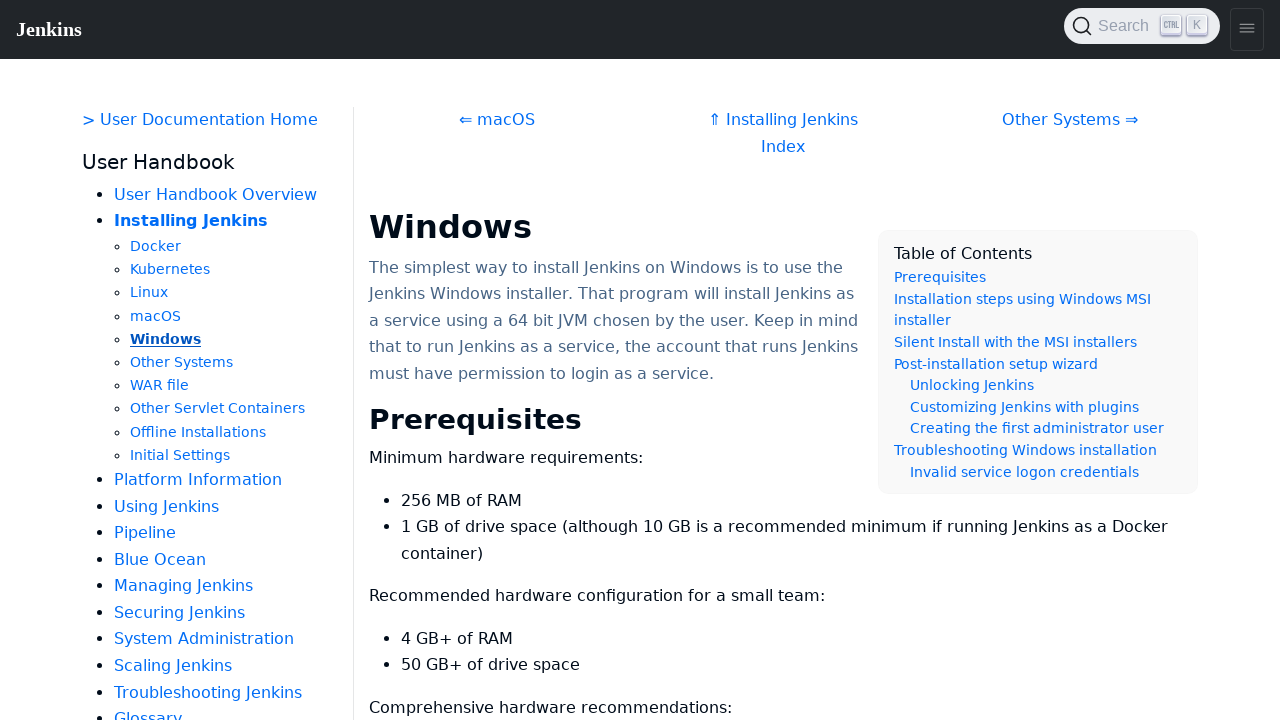